Tests YouTube search functionality by entering a search query and submitting the search form

Starting URL: https://www.youtube.com/

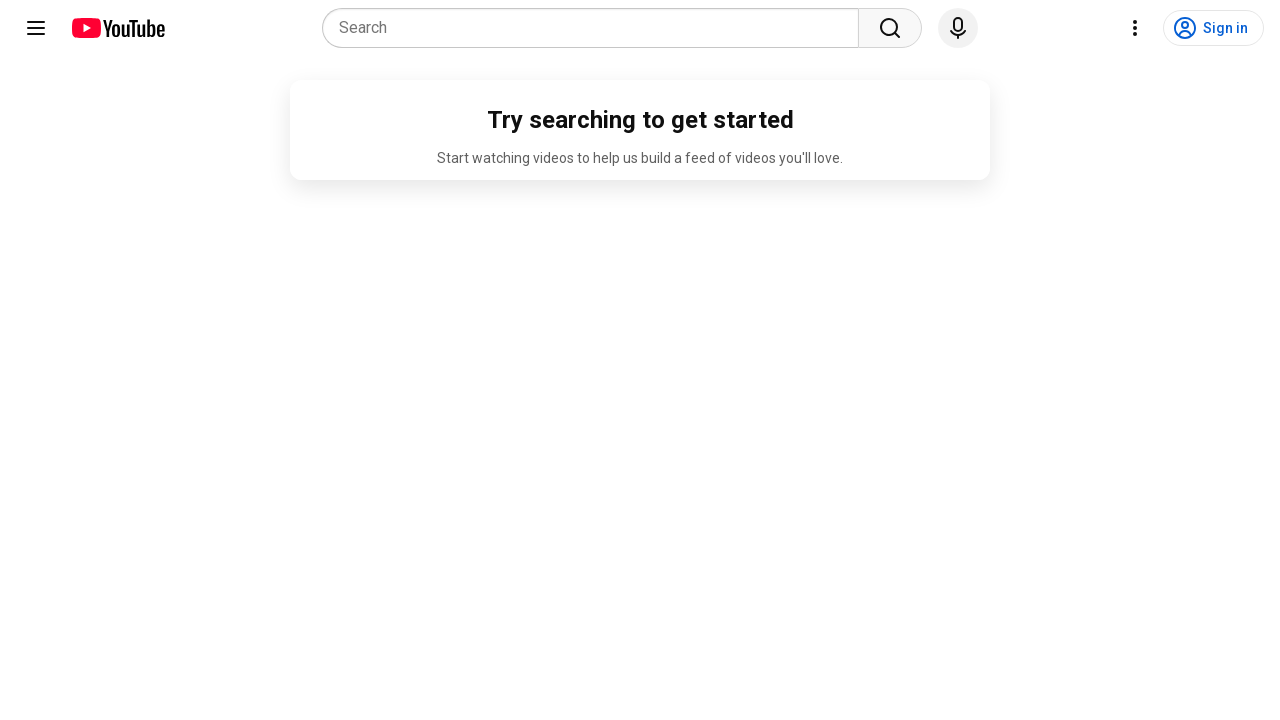

Filled YouTube search box with 'Python Testing For Beginner' on input[name='search_query']
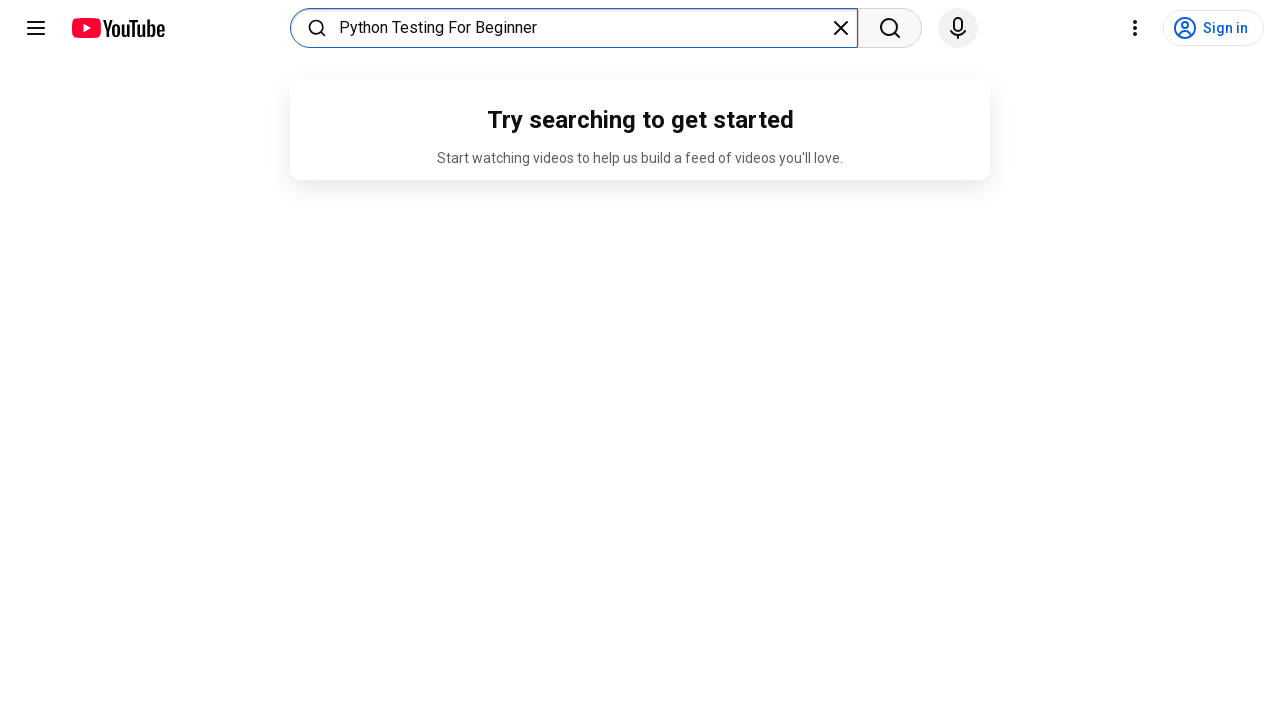

Pressed Enter to submit YouTube search query on input[name='search_query']
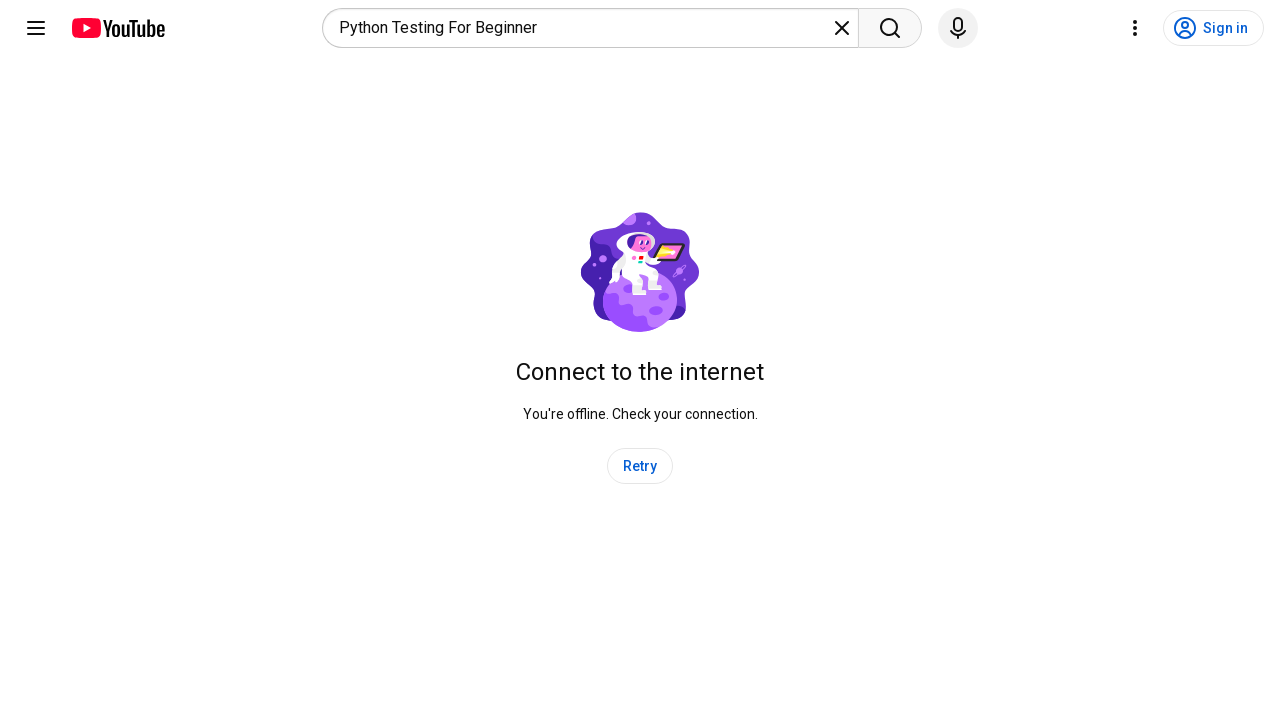

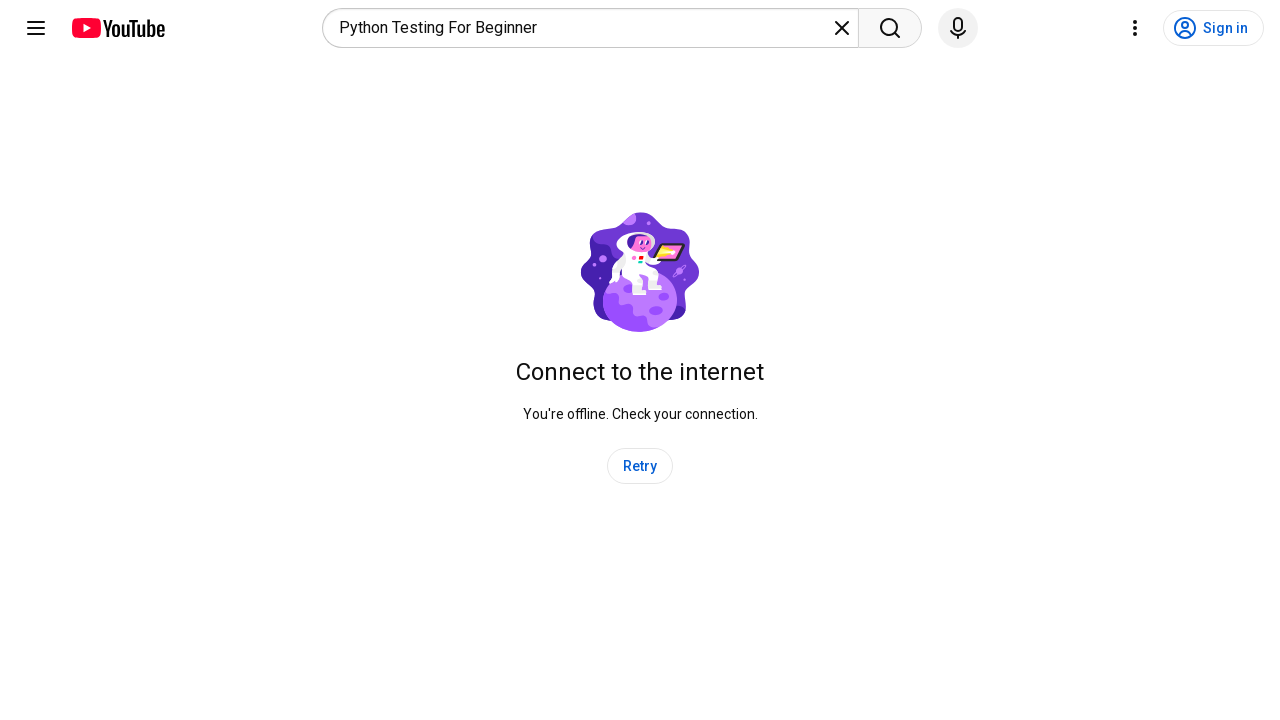